Tests dynamic controls by interacting with a checkbox, clicking remove button, then enabling and filling a disabled input field

Starting URL: https://the-internet.herokuapp.com/dynamic_controls

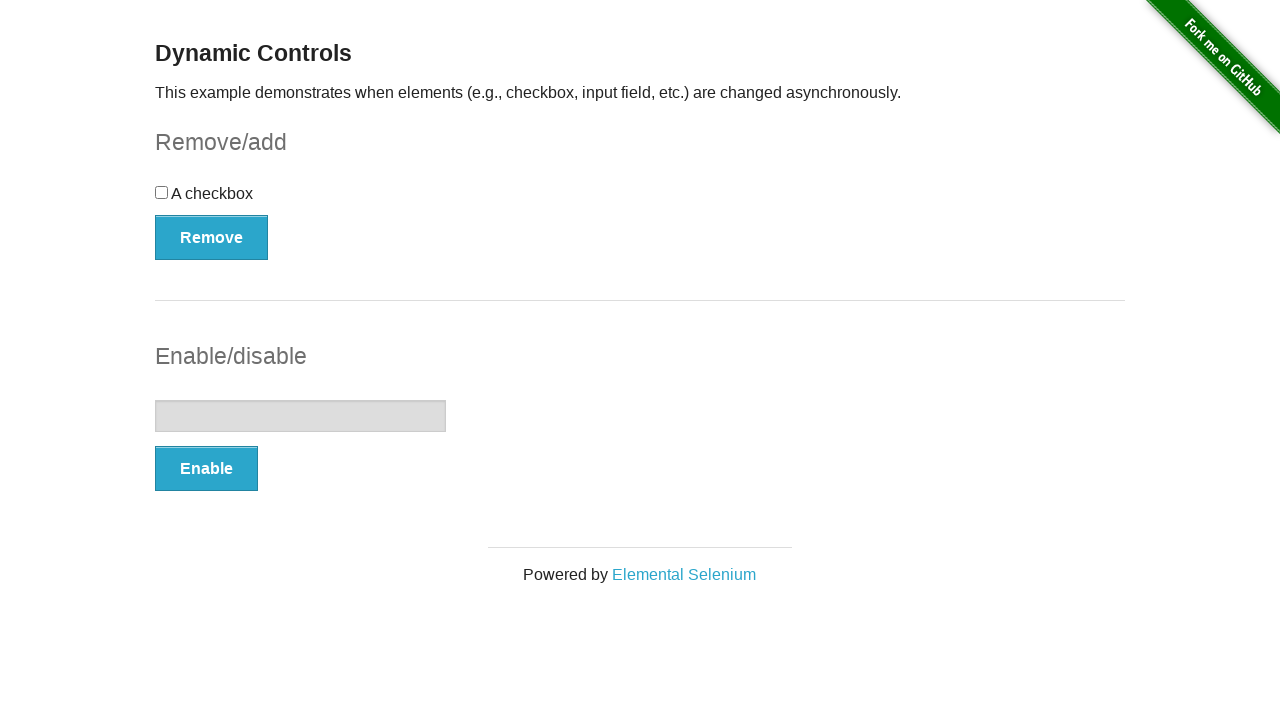

Clicked checkbox to check it at (162, 192) on #checkbox-example >> #checkbox input
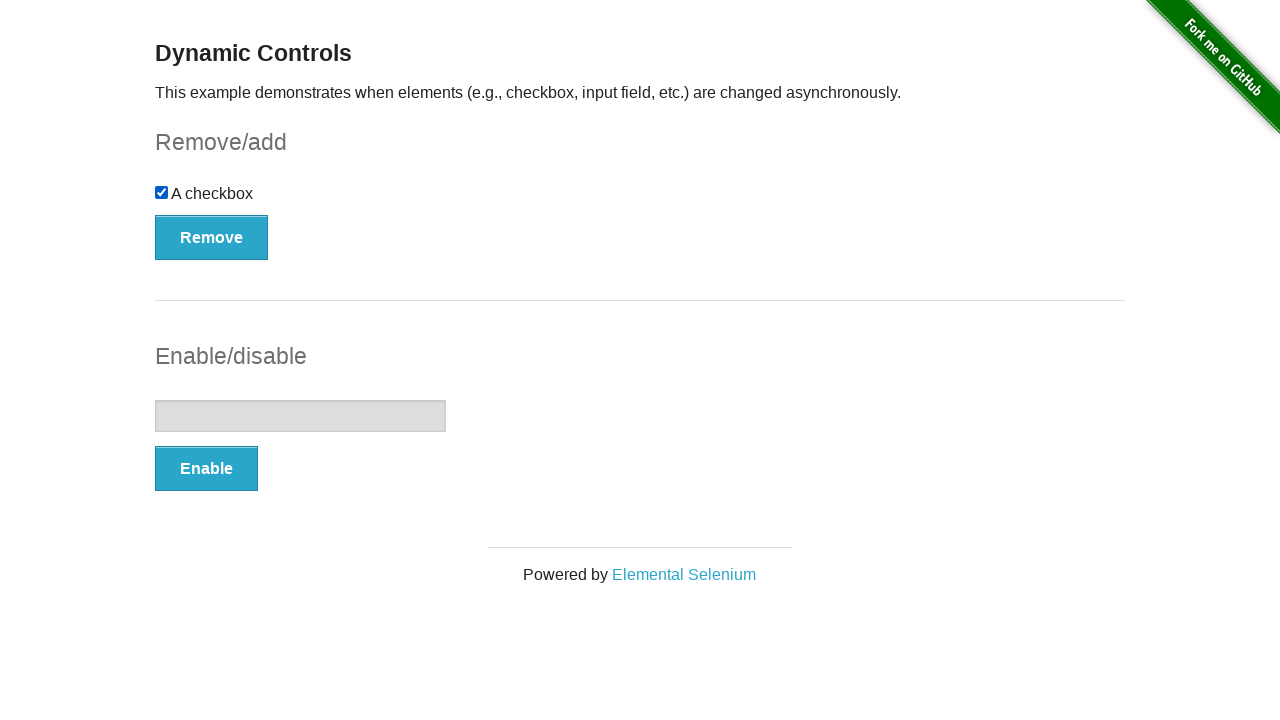

Clicked remove button to remove checkbox at (212, 237) on #checkbox-example >> button
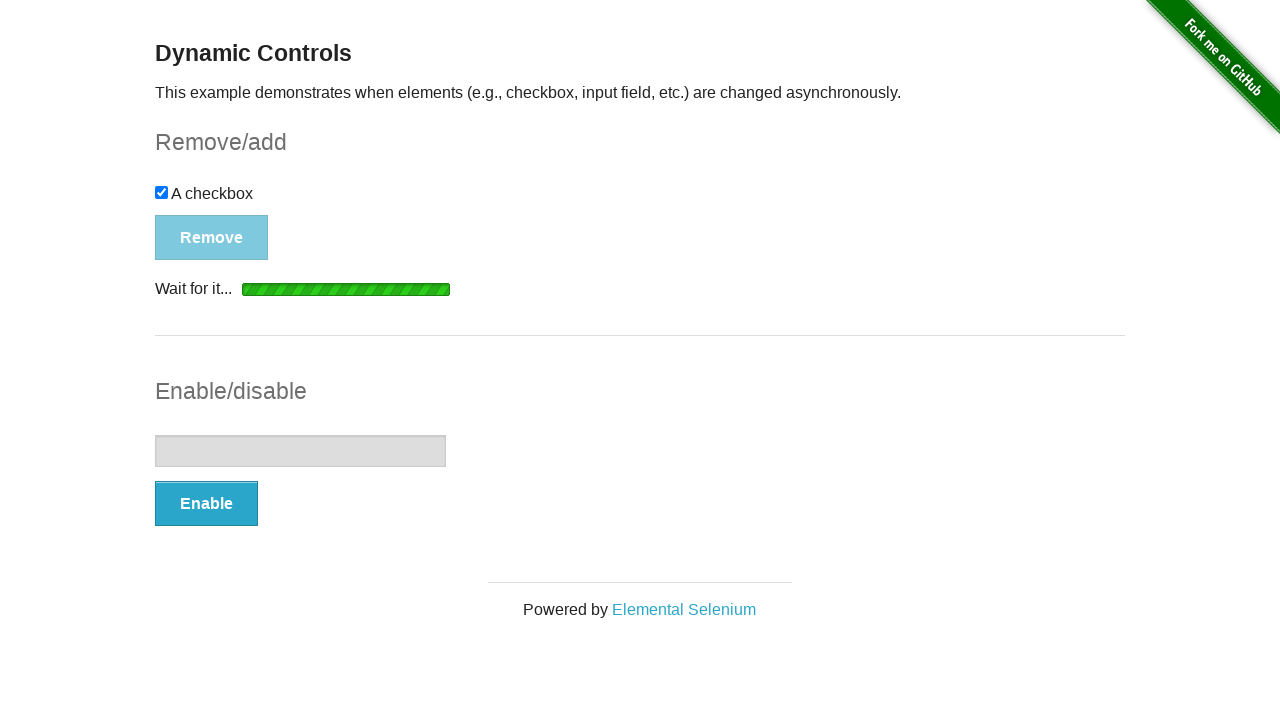

Checkbox has been hidden after removal
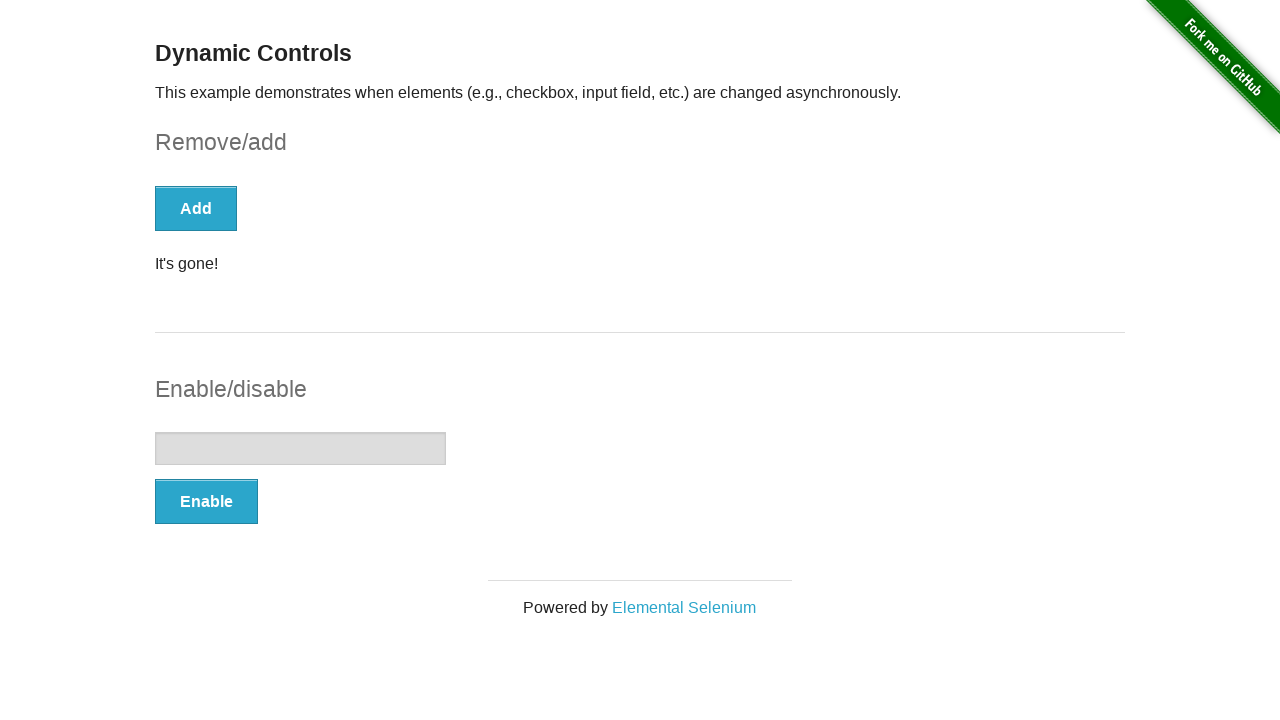

Clicked enable button to enable input field at (206, 501) on #input-example >> button
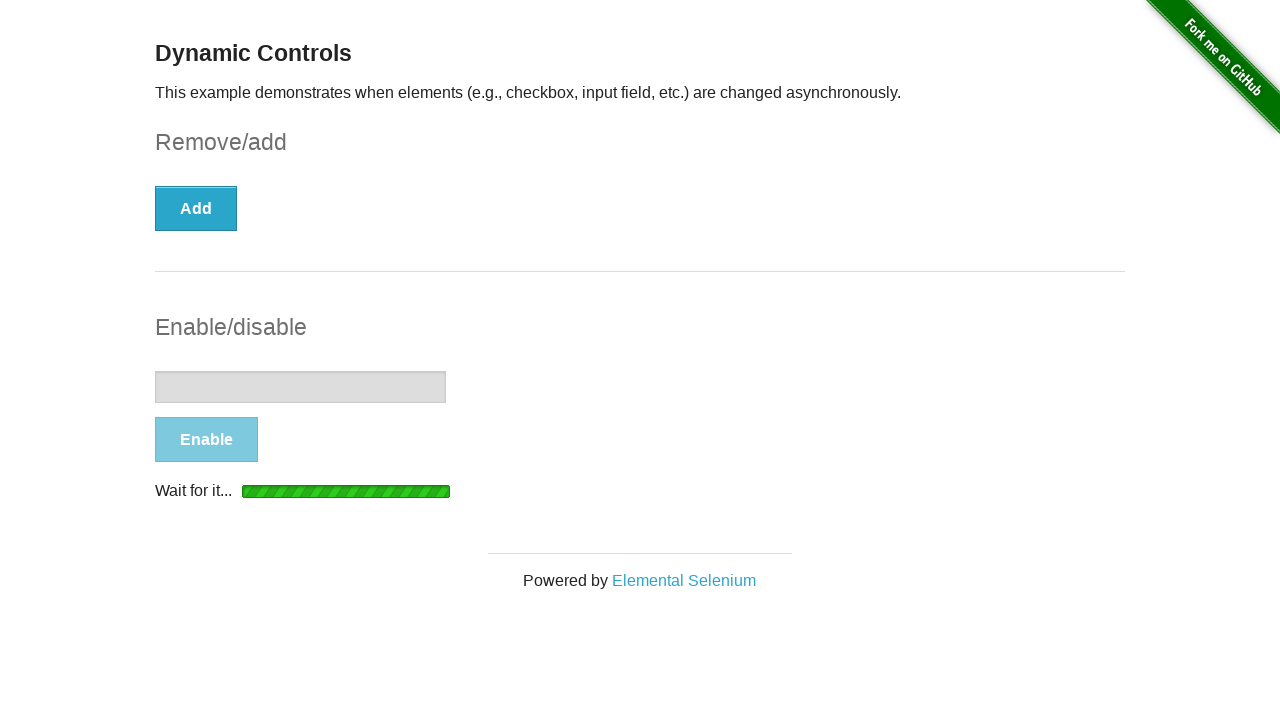

Enabled message appeared confirming input is now enabled
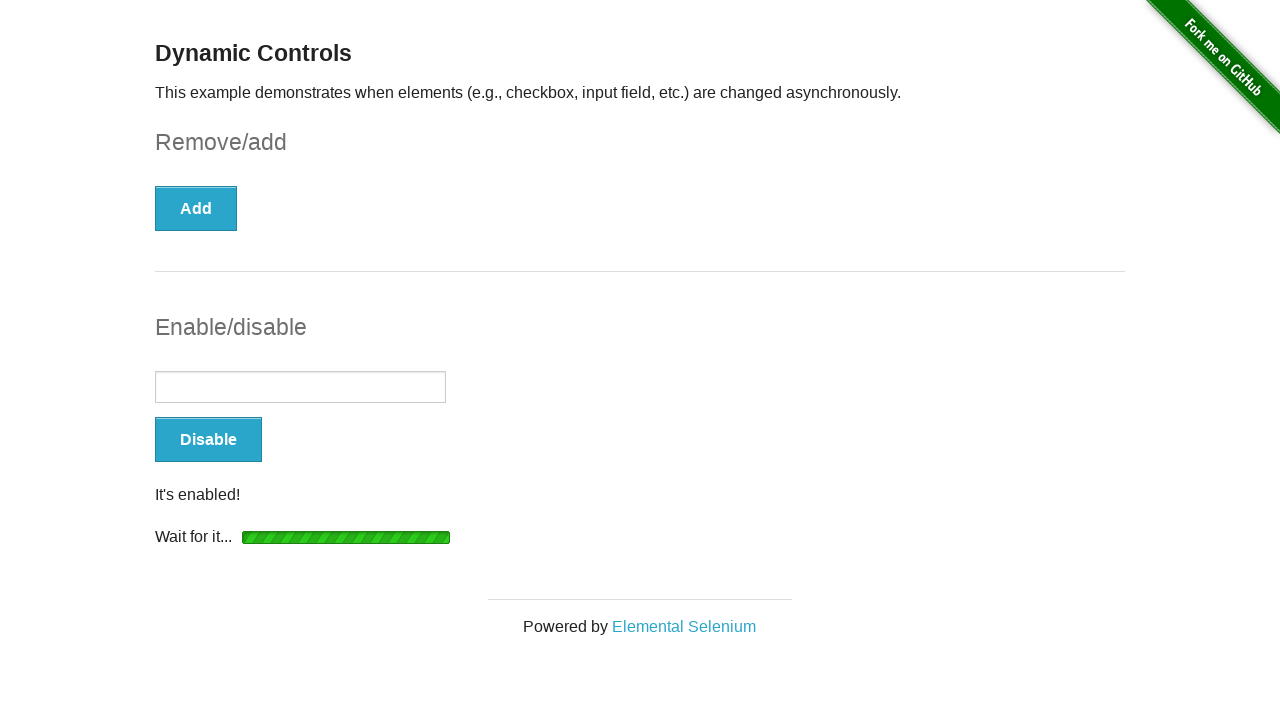

Filled input field with 'Testing' on #input-example >> input
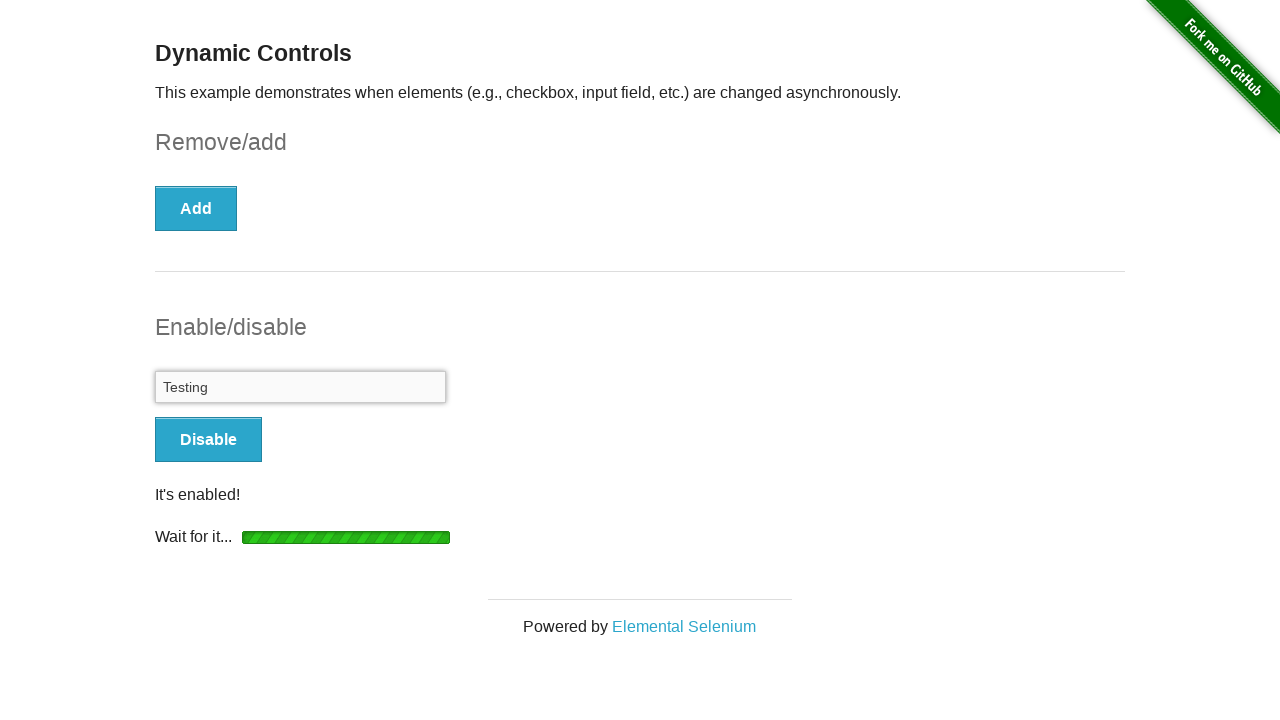

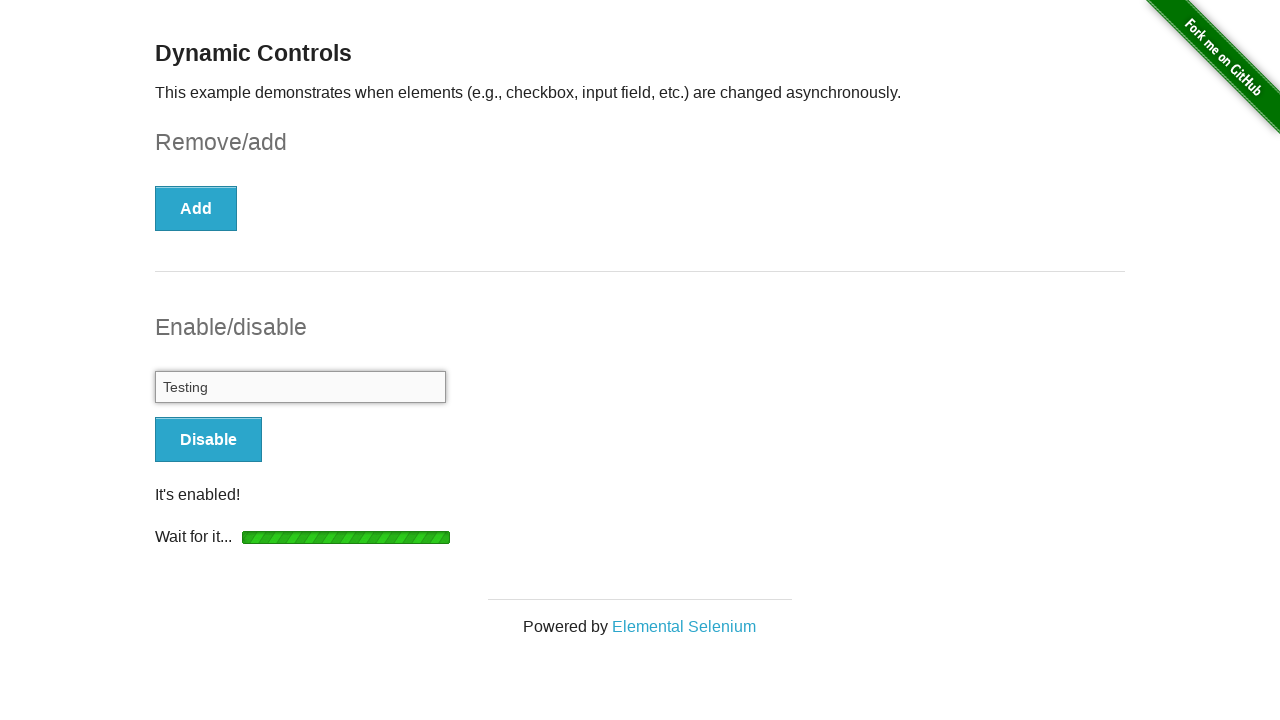